Tests the text box form on DemoQA by filling in username, email, current address, and permanent address fields, then scrolling to and clicking the submit button.

Starting URL: https://demoqa.com/text-box

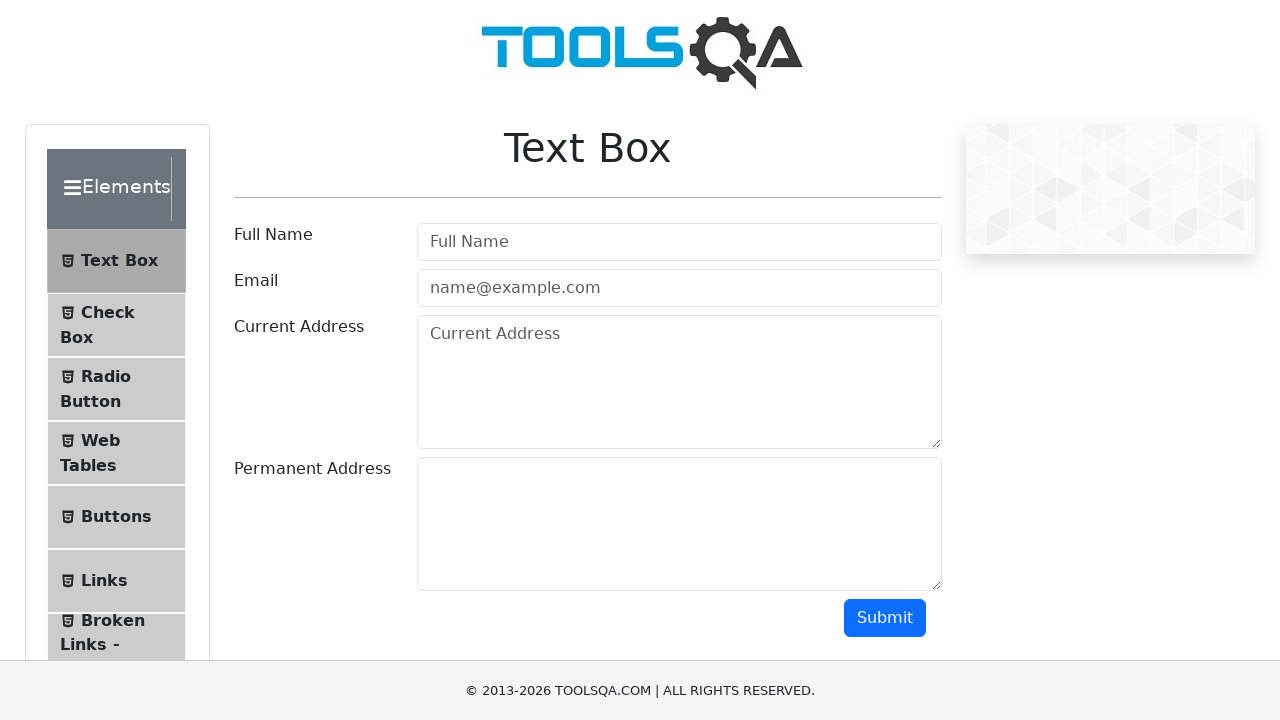

Filled username field with 'Martinez' on #userName
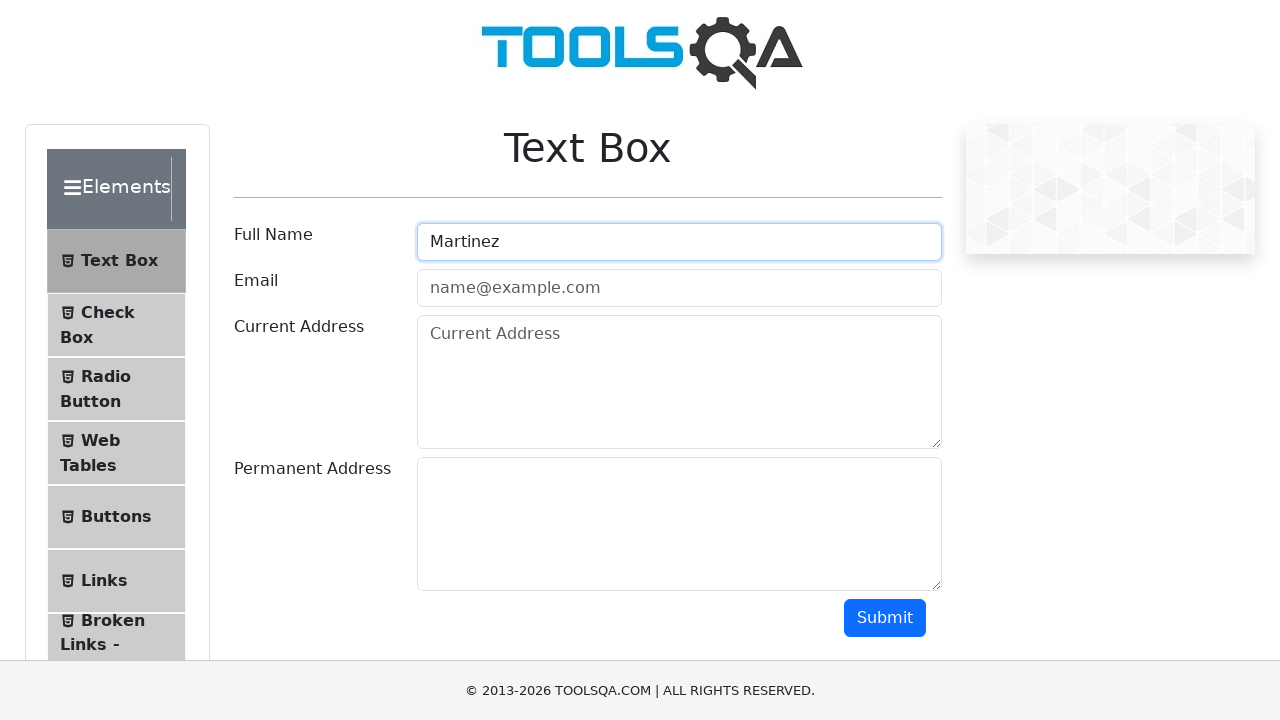

Filled email field with 'carlos.martinez@gmail.com' on #userEmail
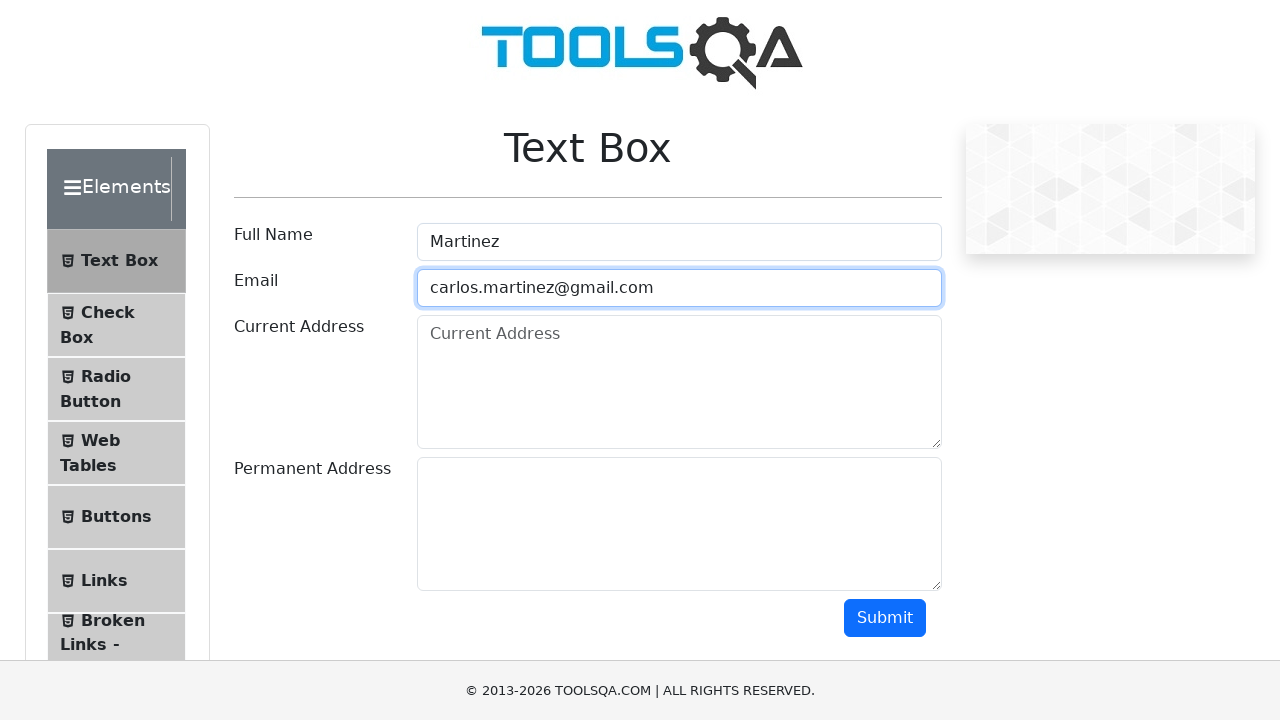

Filled current address field with '123 Oak Street, Austin' on #currentAddress
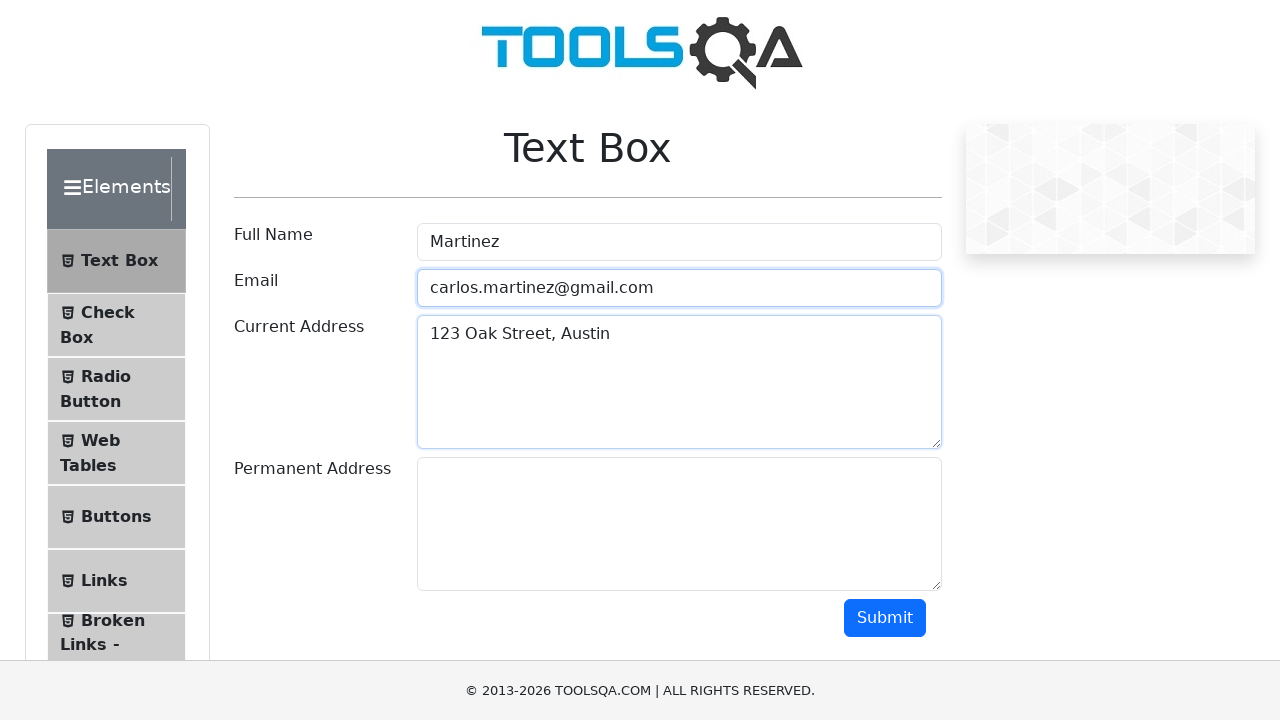

Filled permanent address field with '456 Pine Avenue, Dallas' on #permanentAddress
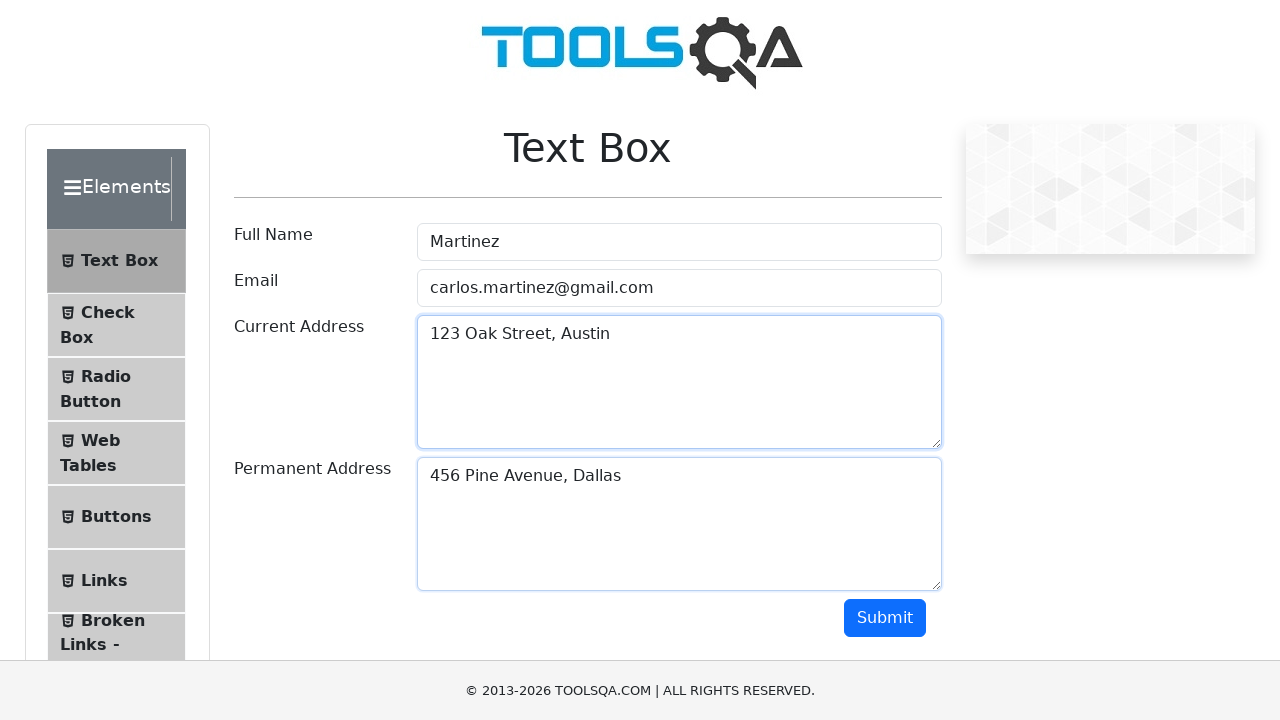

Scrolled to submit button
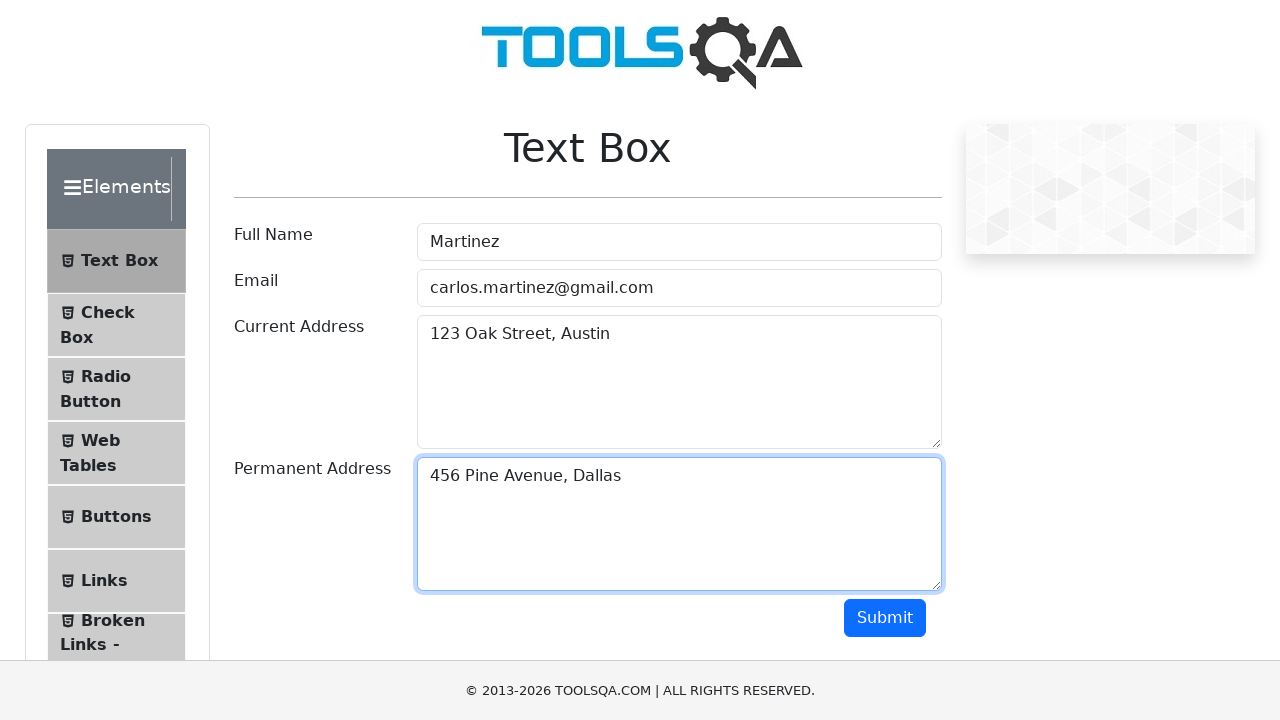

Clicked submit button to submit the text box form at (885, 618) on button#submit
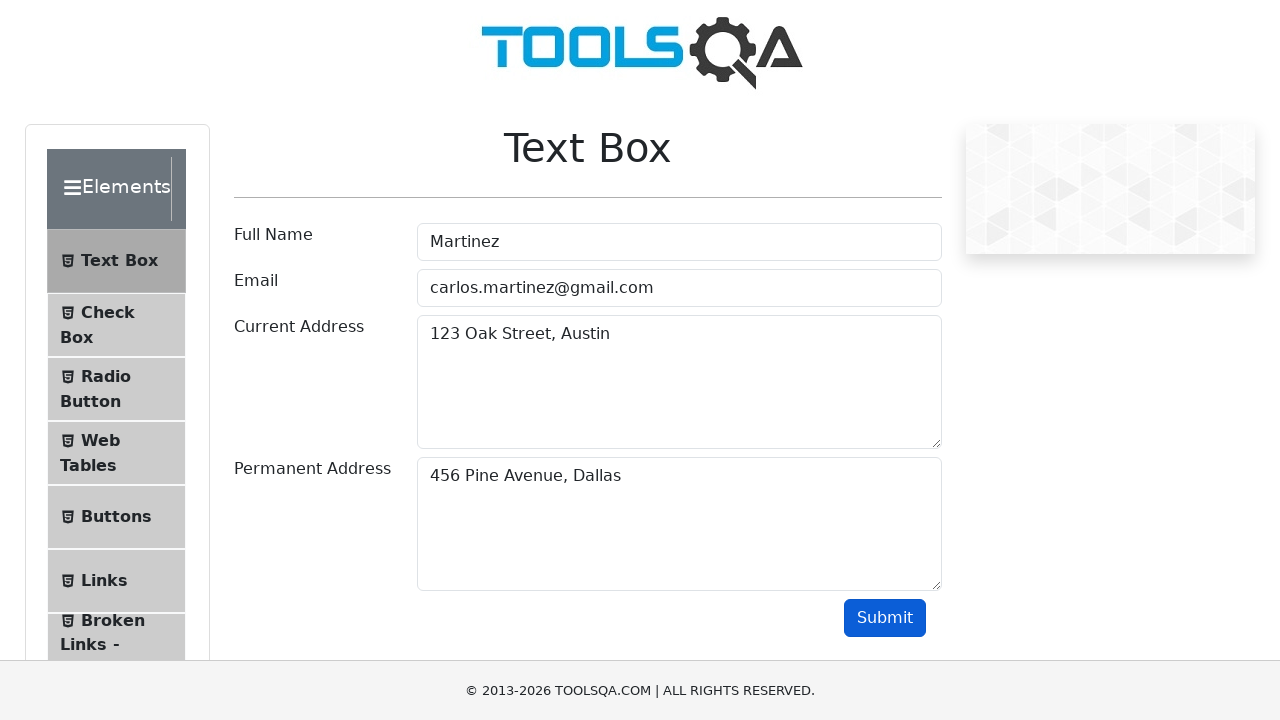

Form submission output appeared
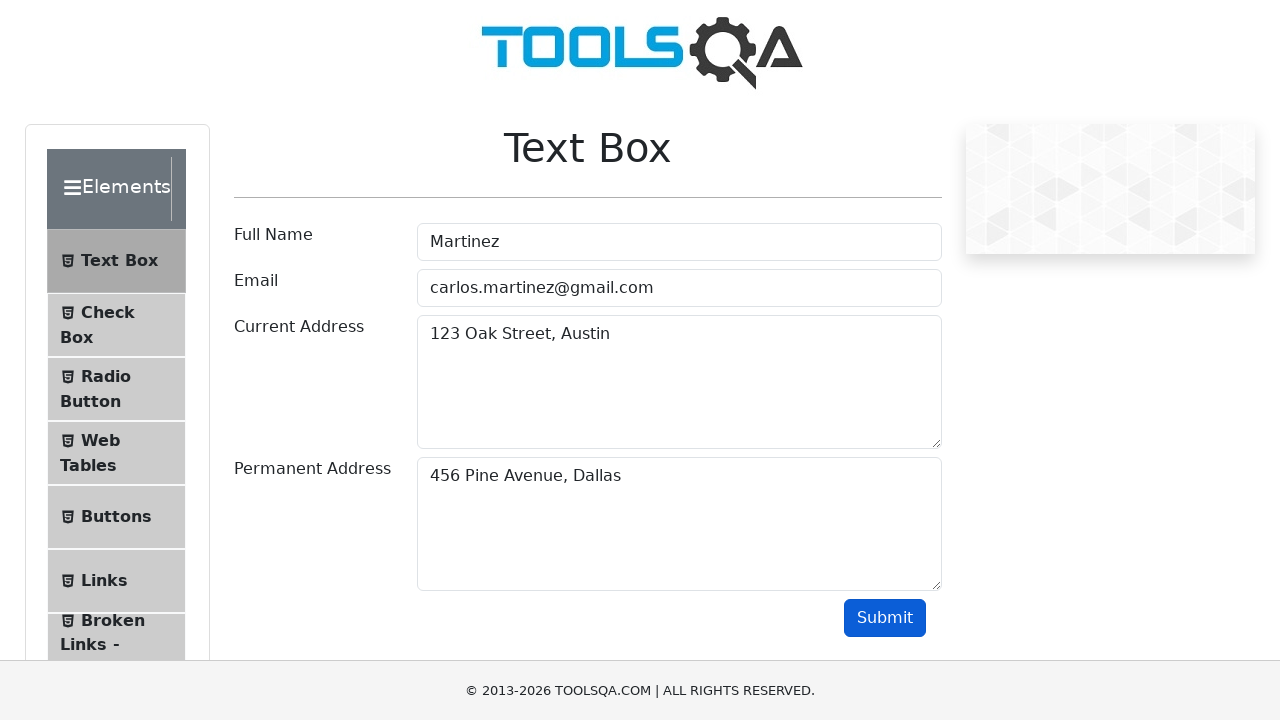

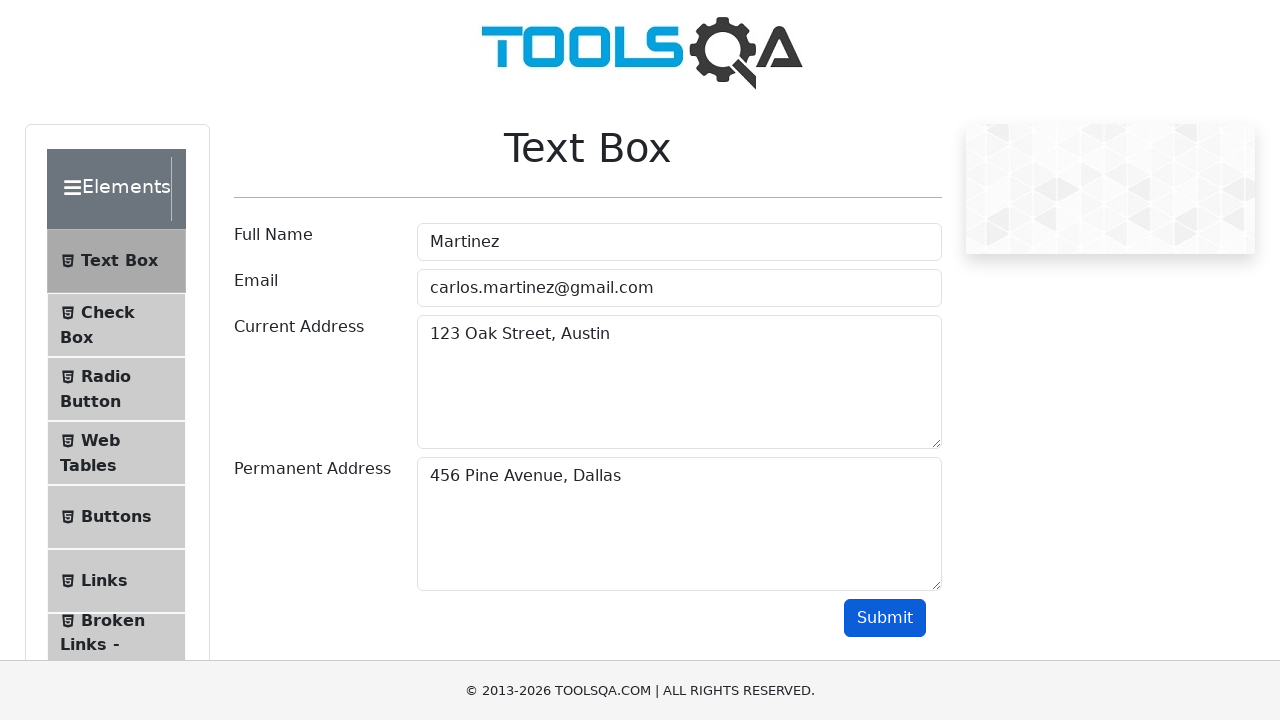